Opens a popup window from the main page and switches to it to verify popup content is accessible

Starting URL: https://omayo.blogspot.com/

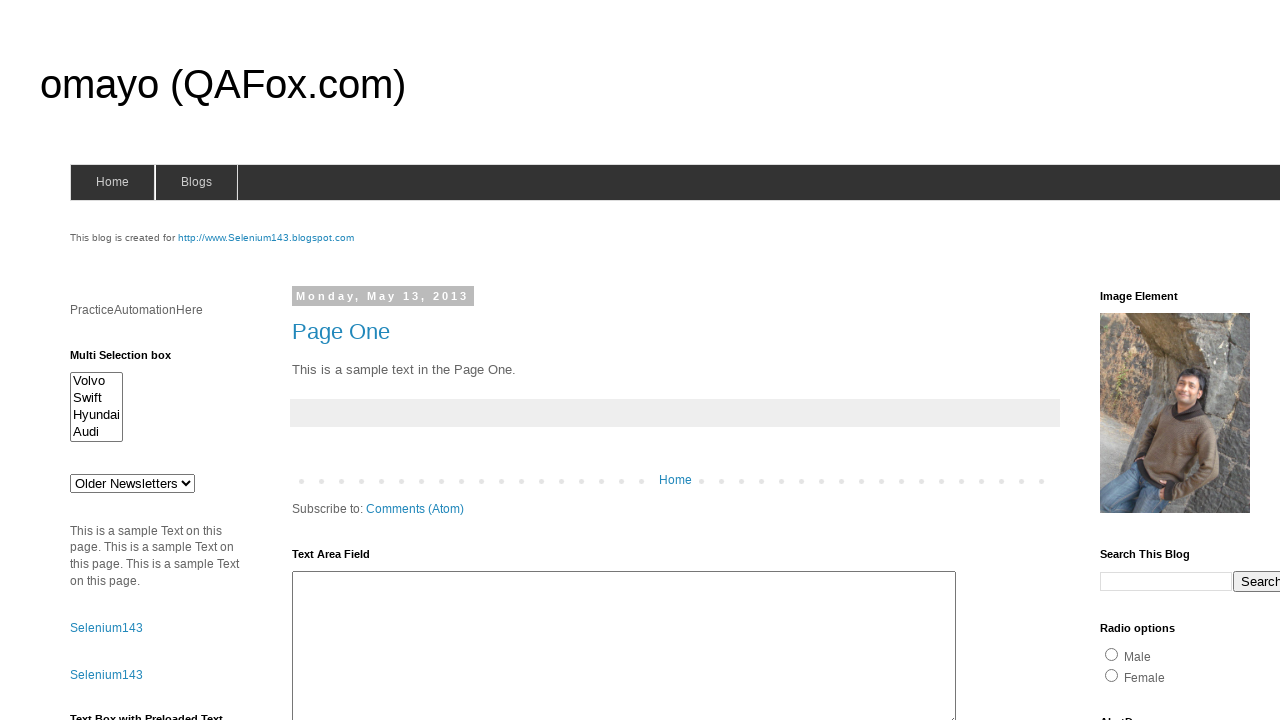

Clicked 'Open a popup window' link and popup opened at (132, 360) on a:text('Open a popup window')
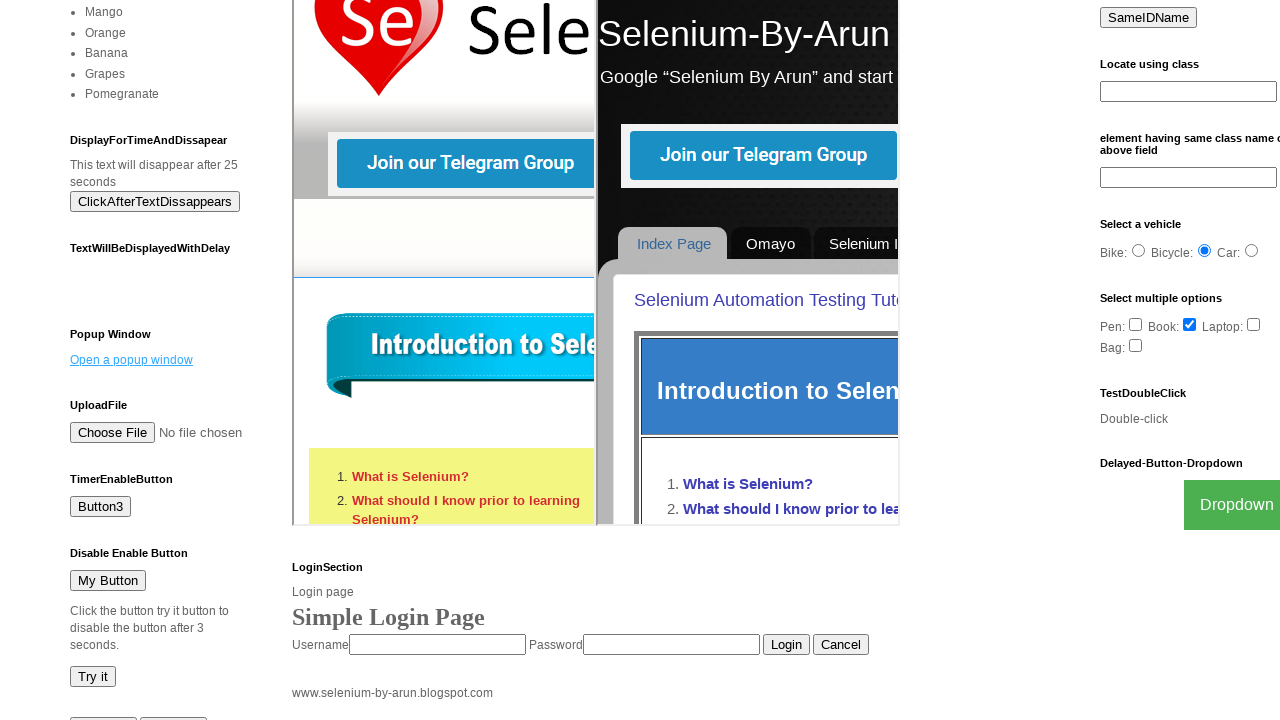

Captured popup window reference
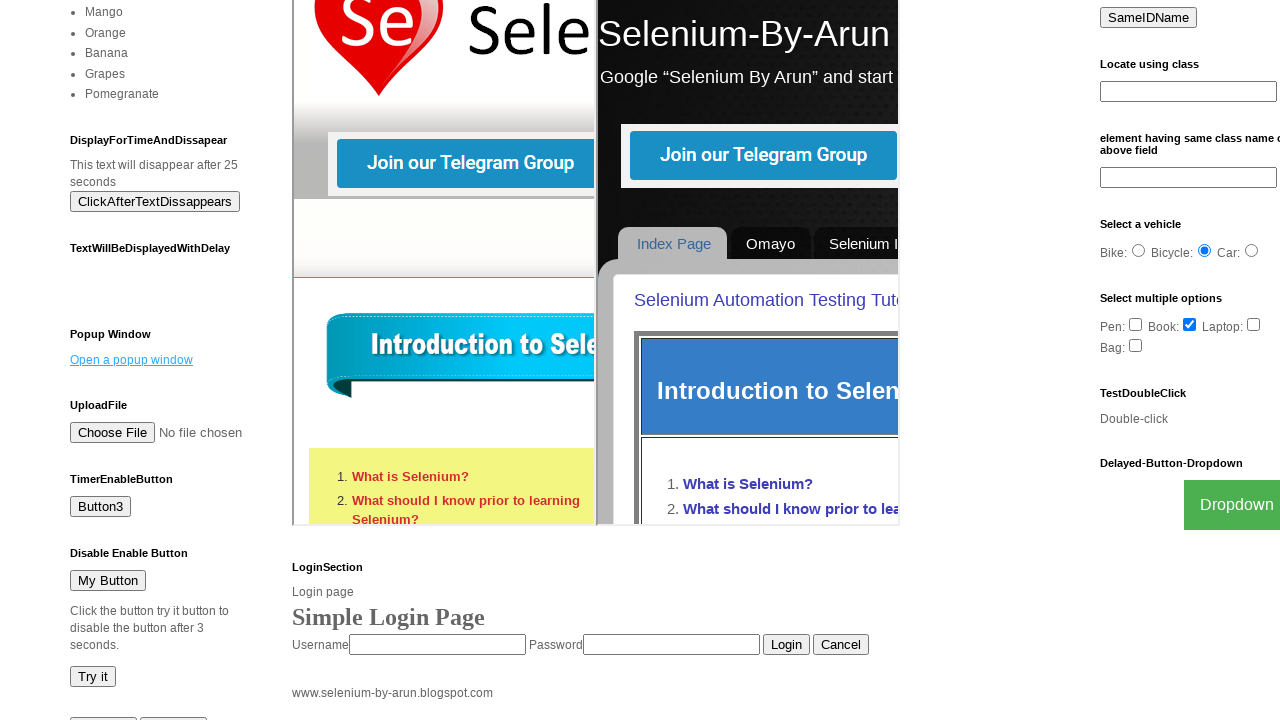

Waited for div element in popup window
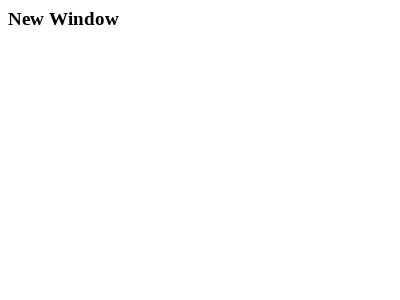

Retrieved text content from first div in popup
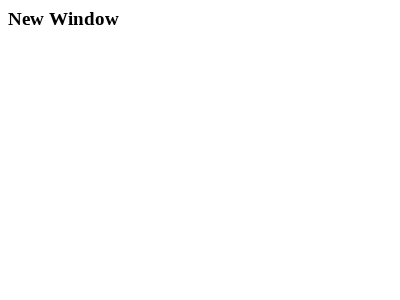

Printed popup content: 
  New Window

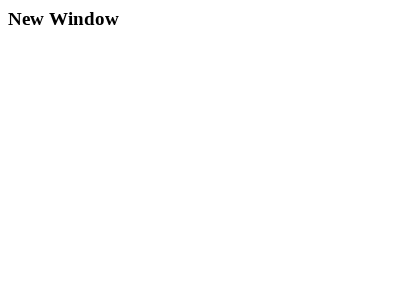

Closed popup window
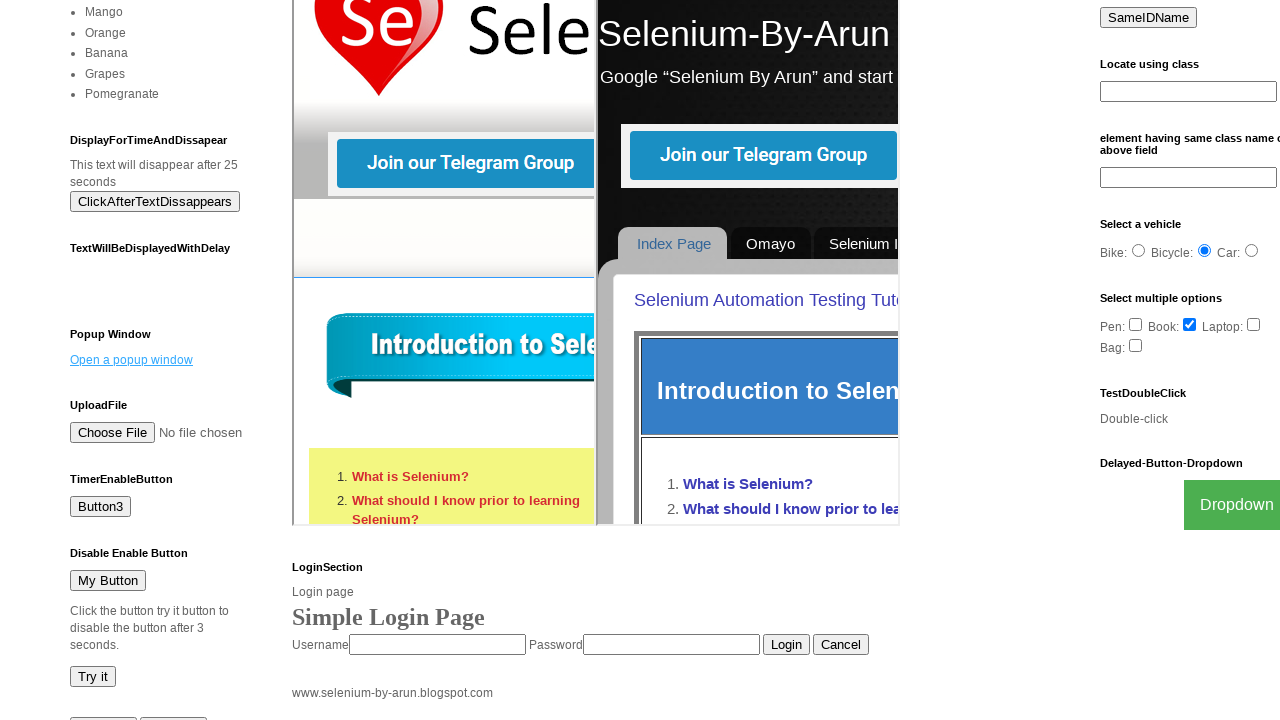

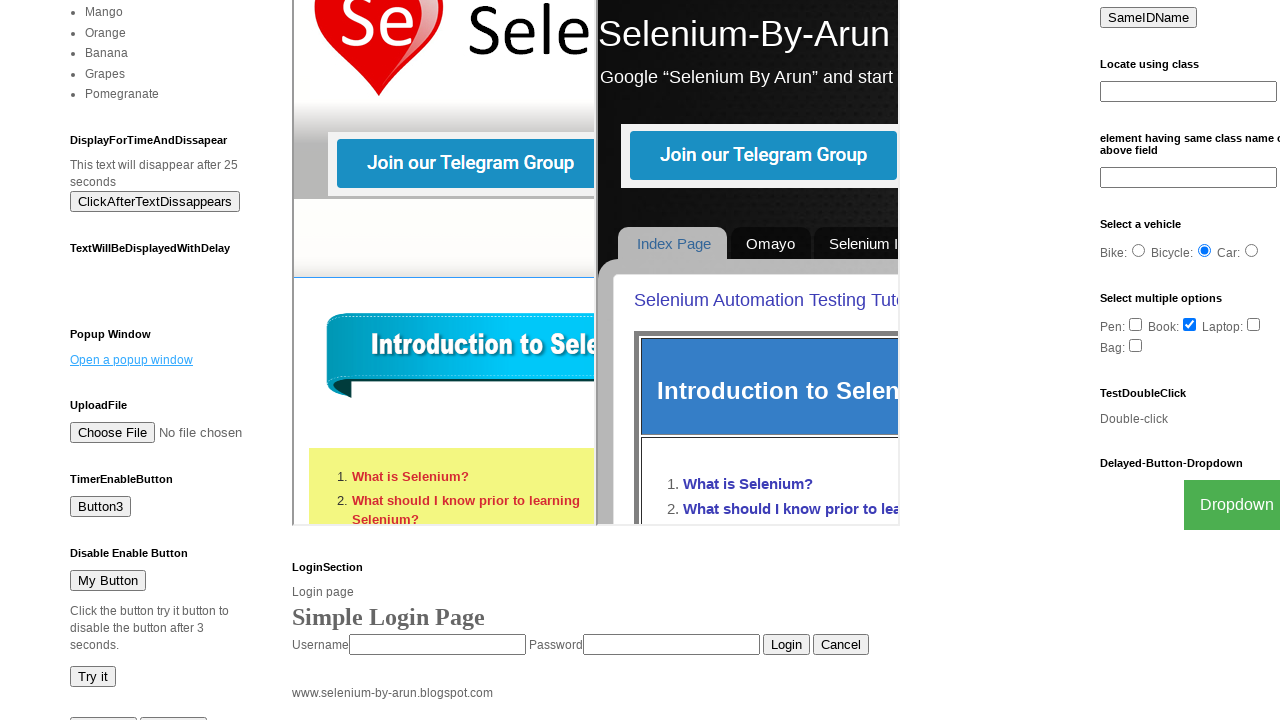